Tests the complete lifecycle of a todo task including adding, toggling, filtering, and clearing completed tasks

Starting URL: https://todomvc4tasj.herokuapp.com

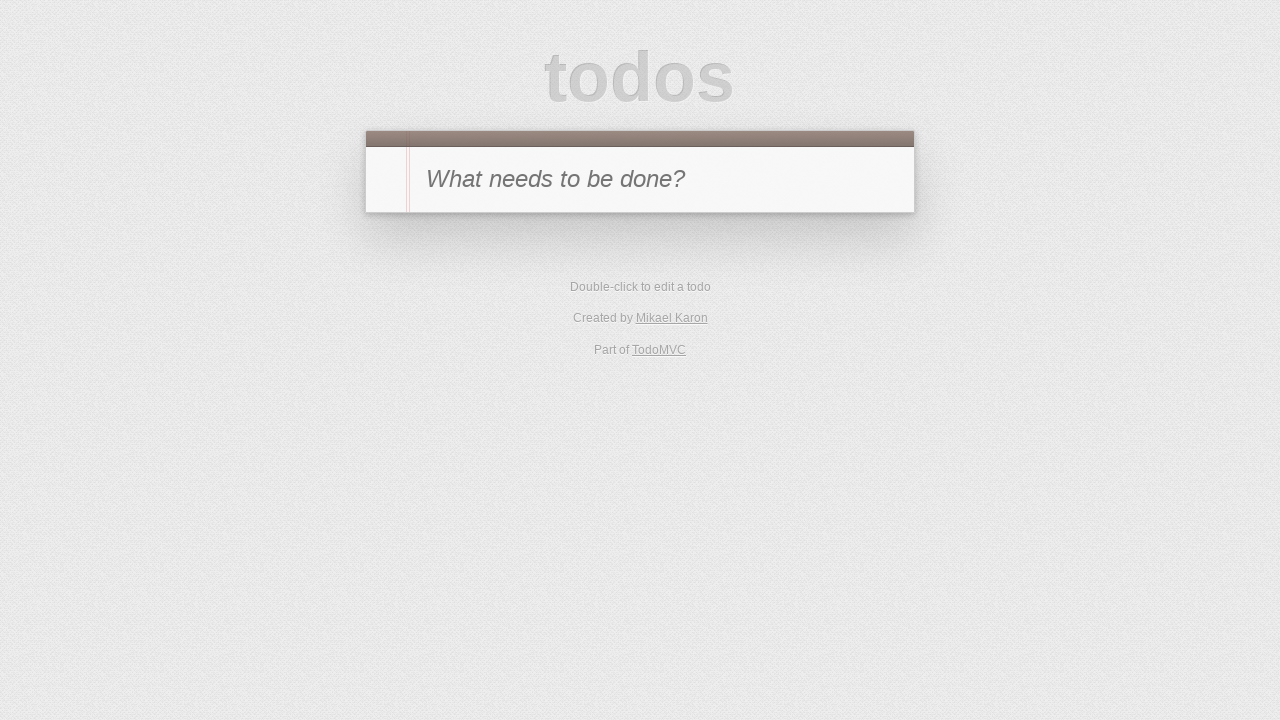

Filled new-todo input with '1' on #new-todo
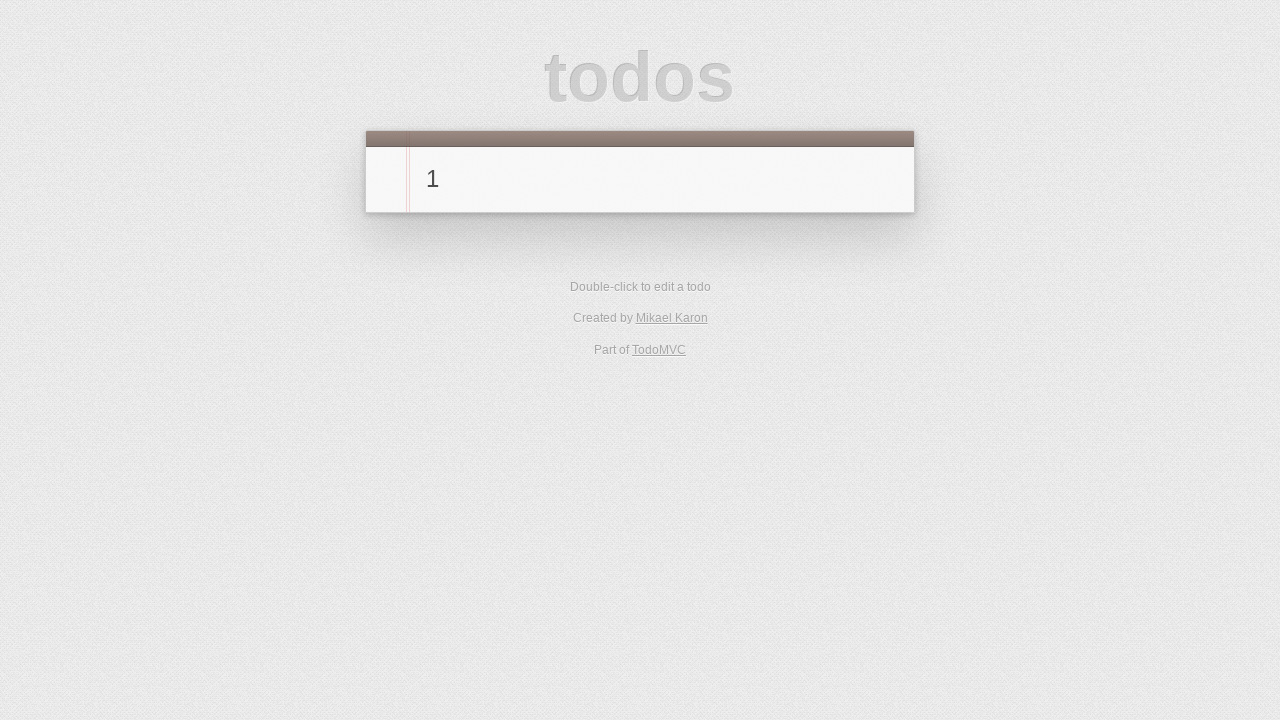

Pressed Enter to add first task on #new-todo
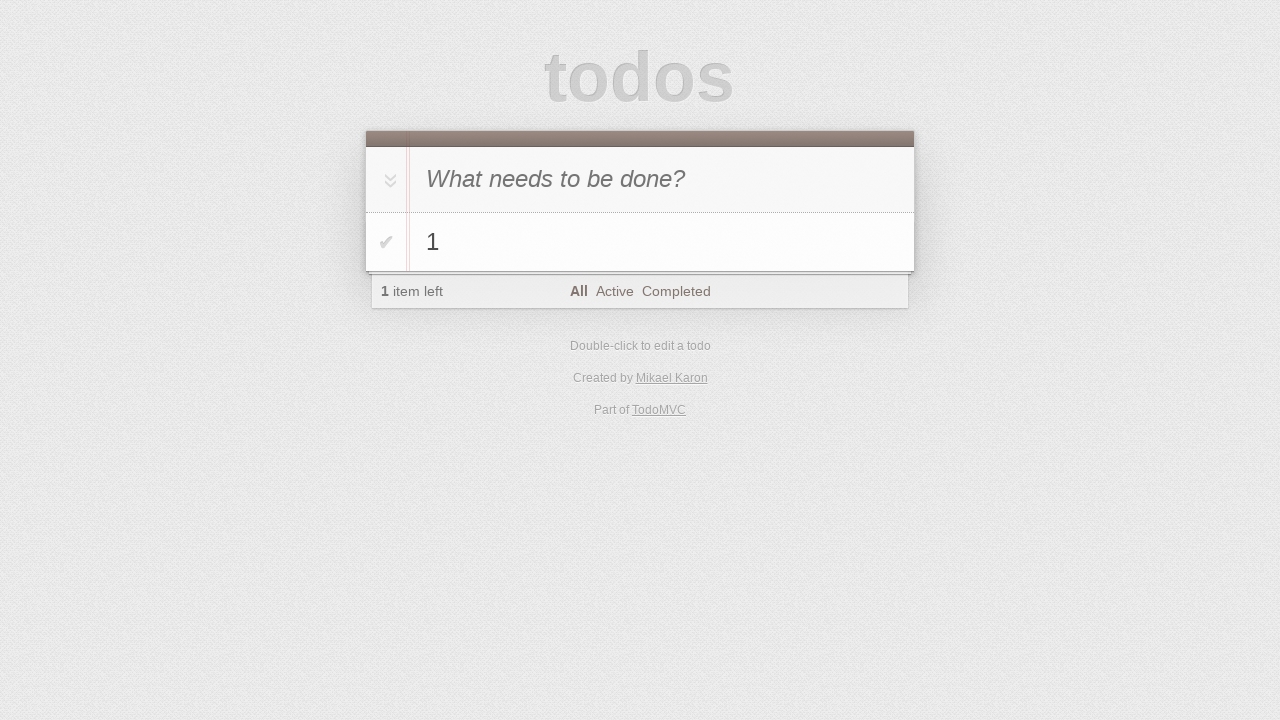

Toggled first task as completed at (386, 242) on li:has-text("1") .toggle
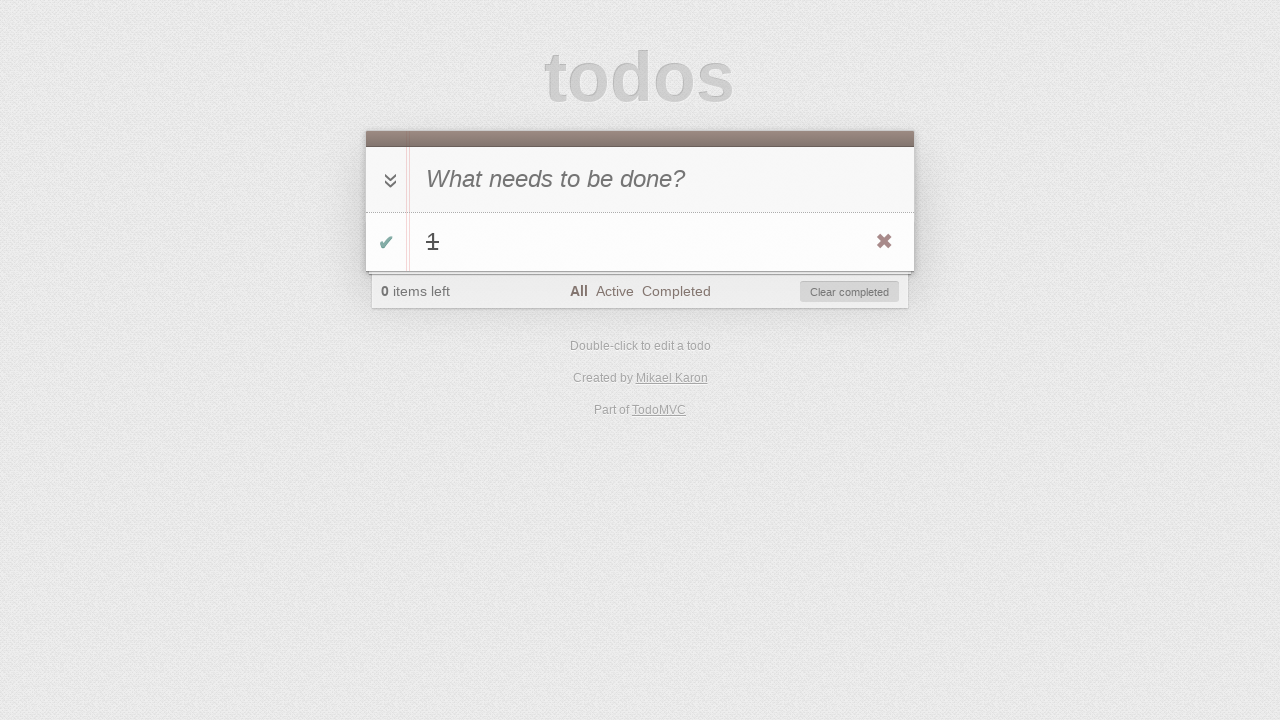

Switched to Active filter at (614, 291) on a:text("Active")
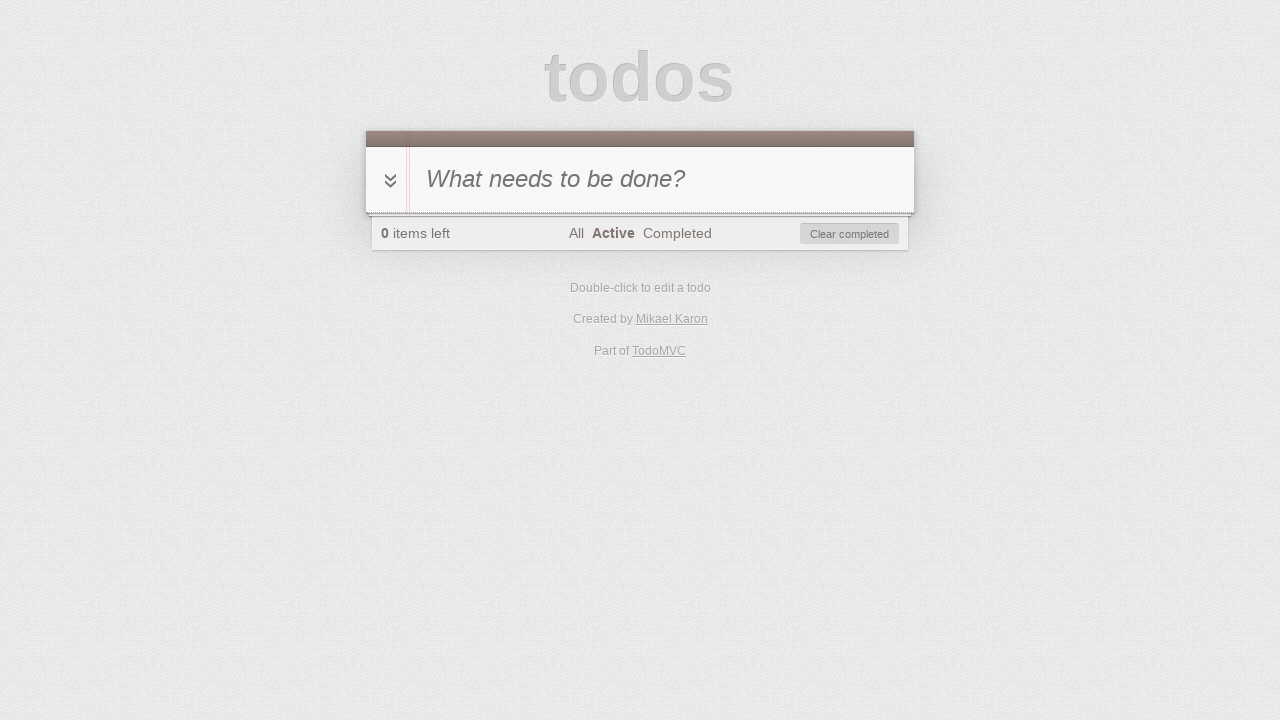

Filled new-todo input with '2' on #new-todo
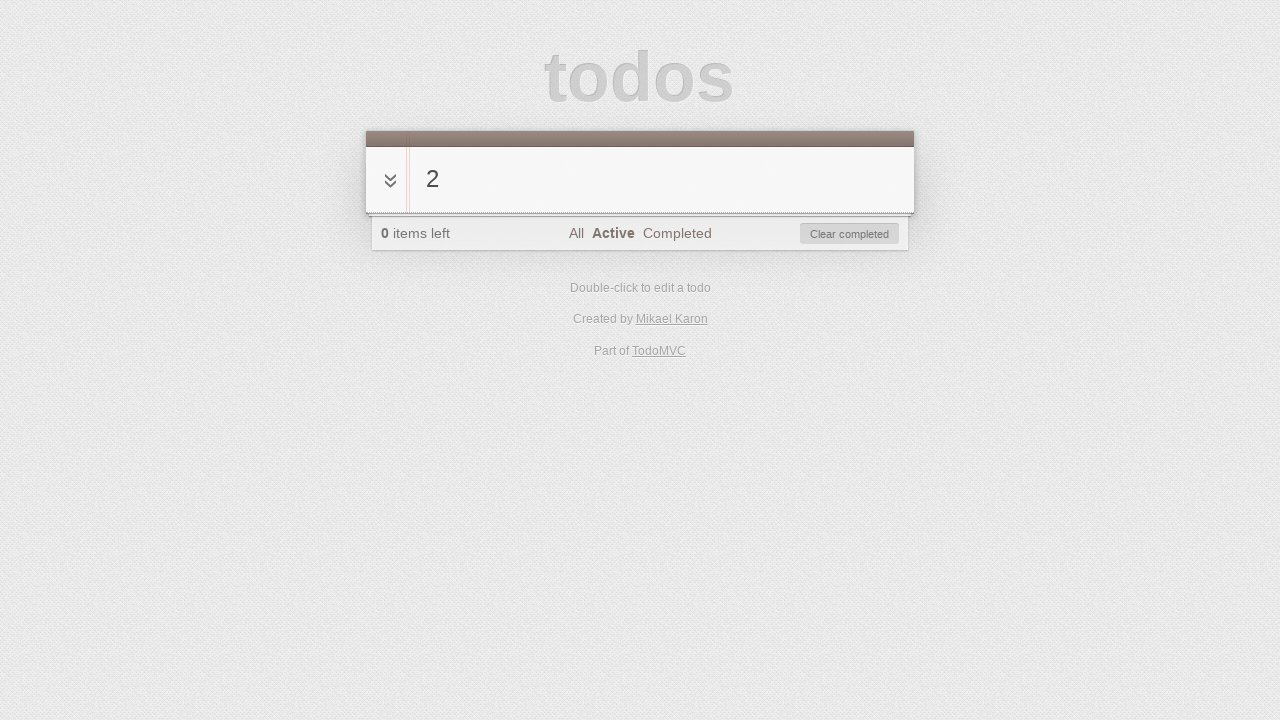

Pressed Enter to add second task on #new-todo
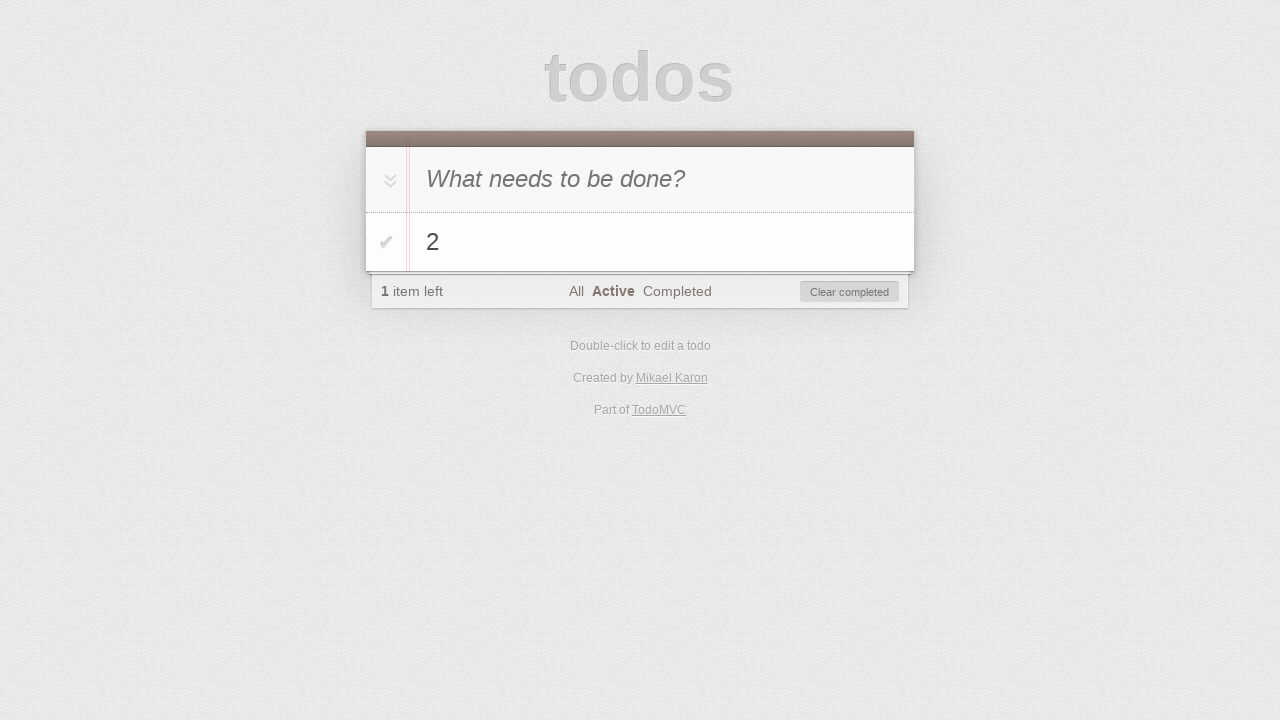

Clicked toggle-all button to mark all tasks as completed at (388, 180) on #toggle-all
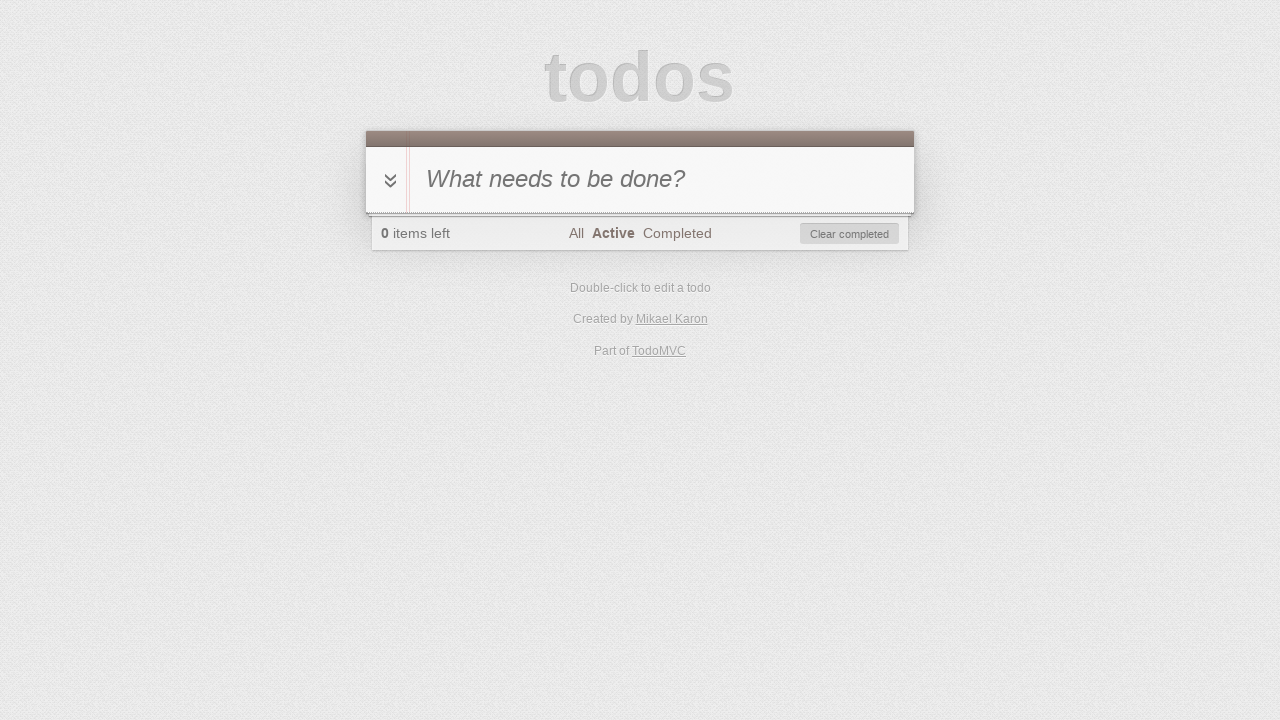

Switched to Completed filter at (677, 233) on a:text("Completed")
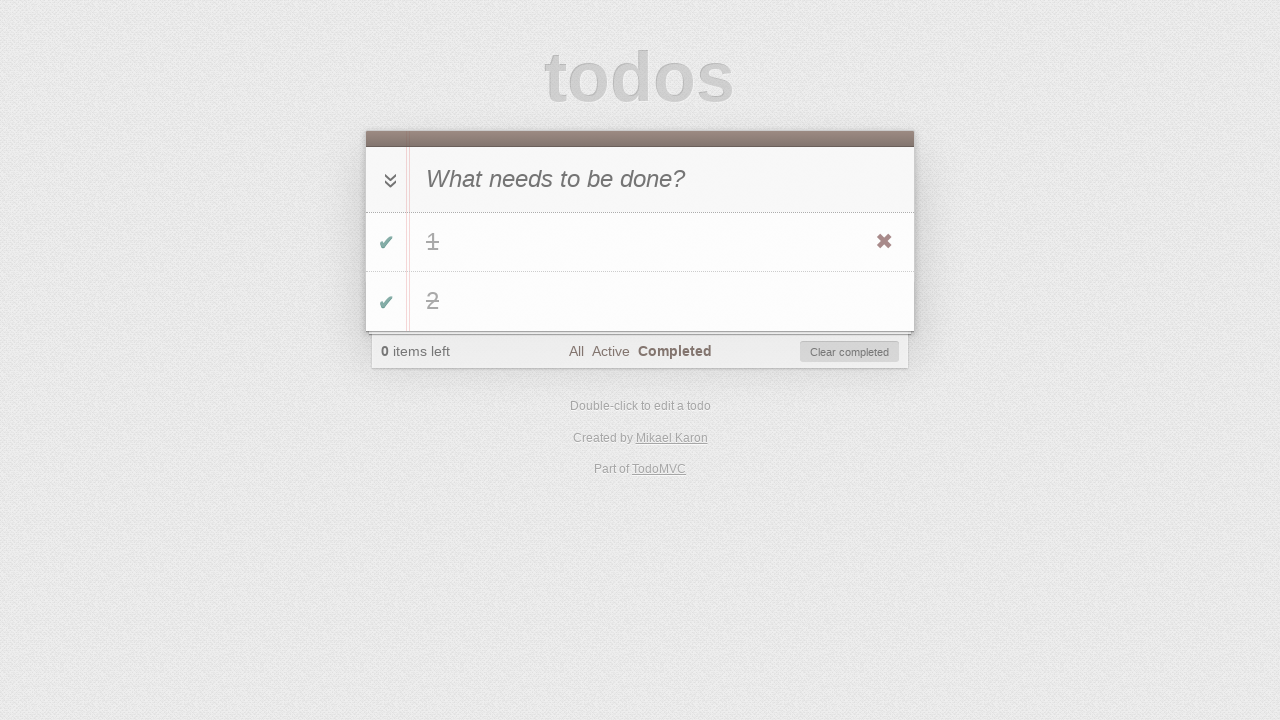

Toggled task 2 to reopen it at (386, 302) on li:has-text("2") .toggle
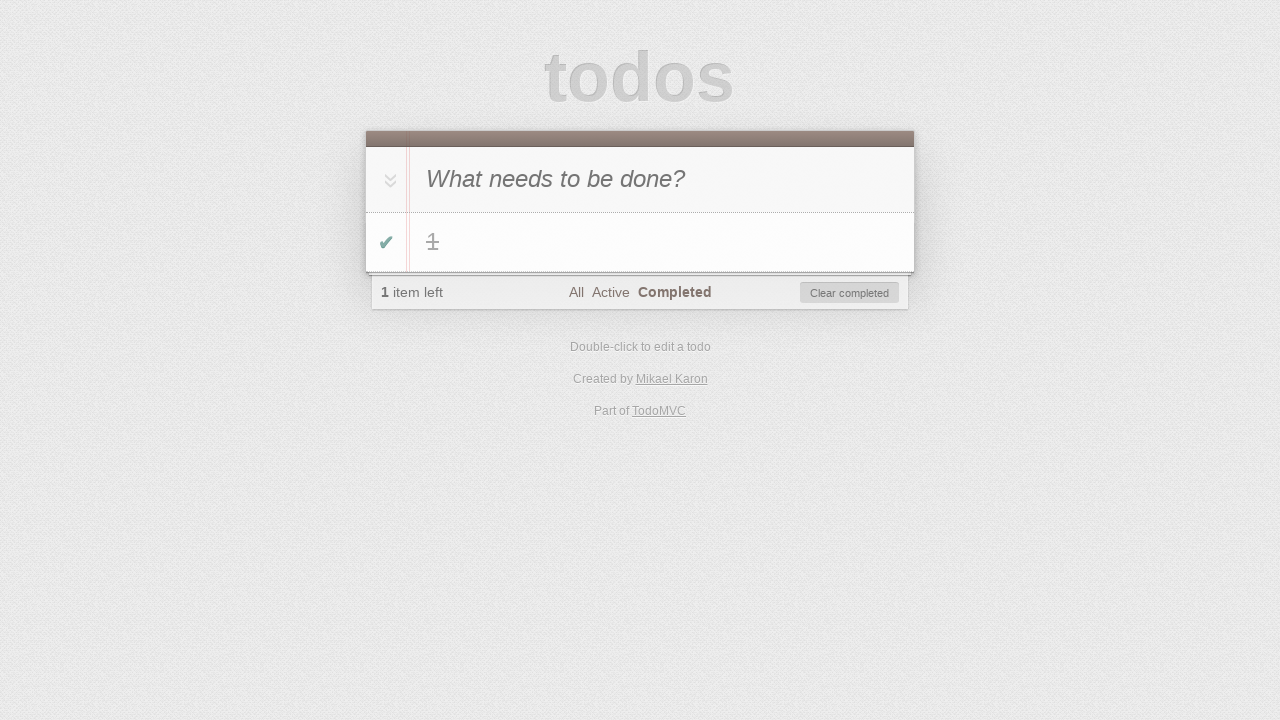

Clicked clear-completed button to remove completed tasks at (850, 293) on #clear-completed
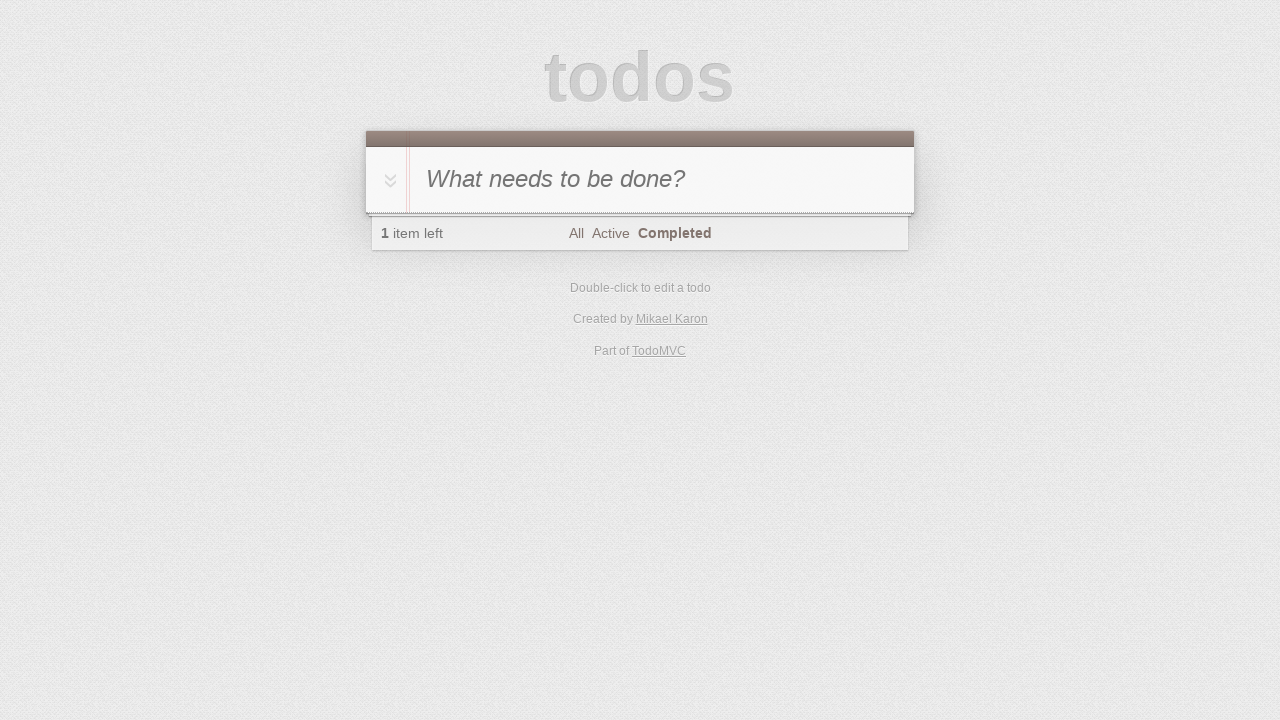

Switched to All filter to view all remaining tasks at (576, 233) on a:text("All")
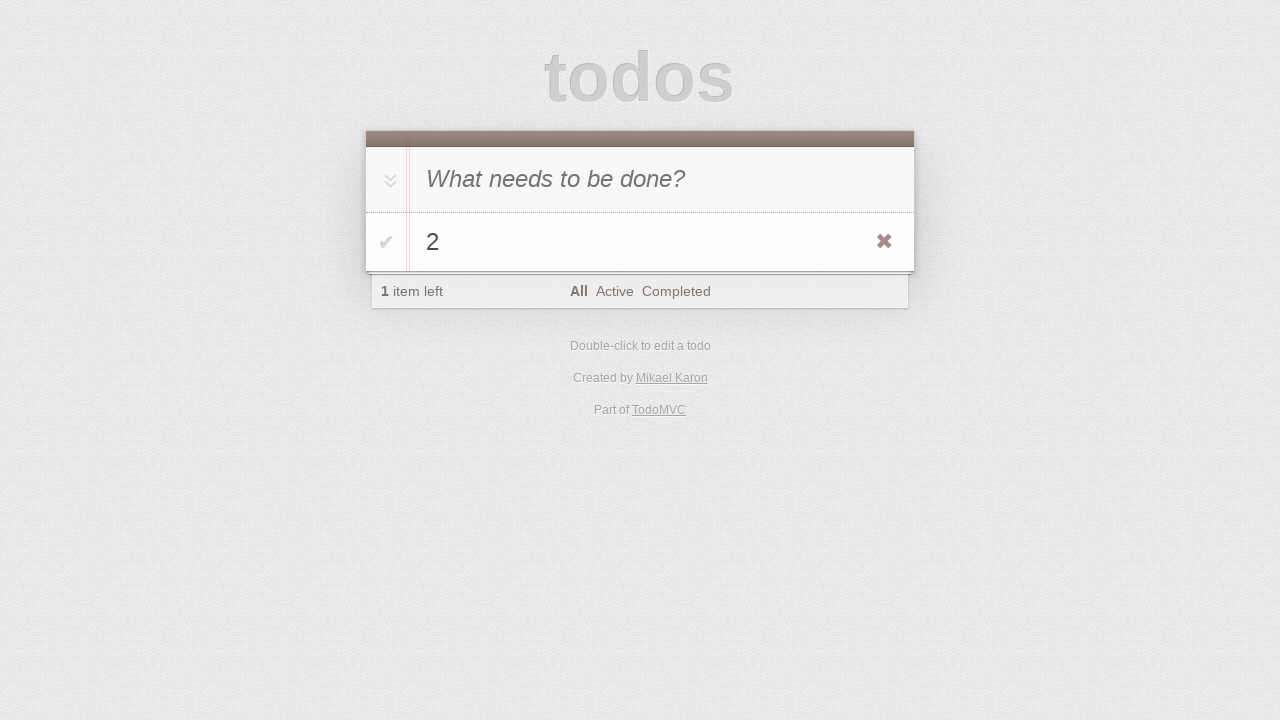

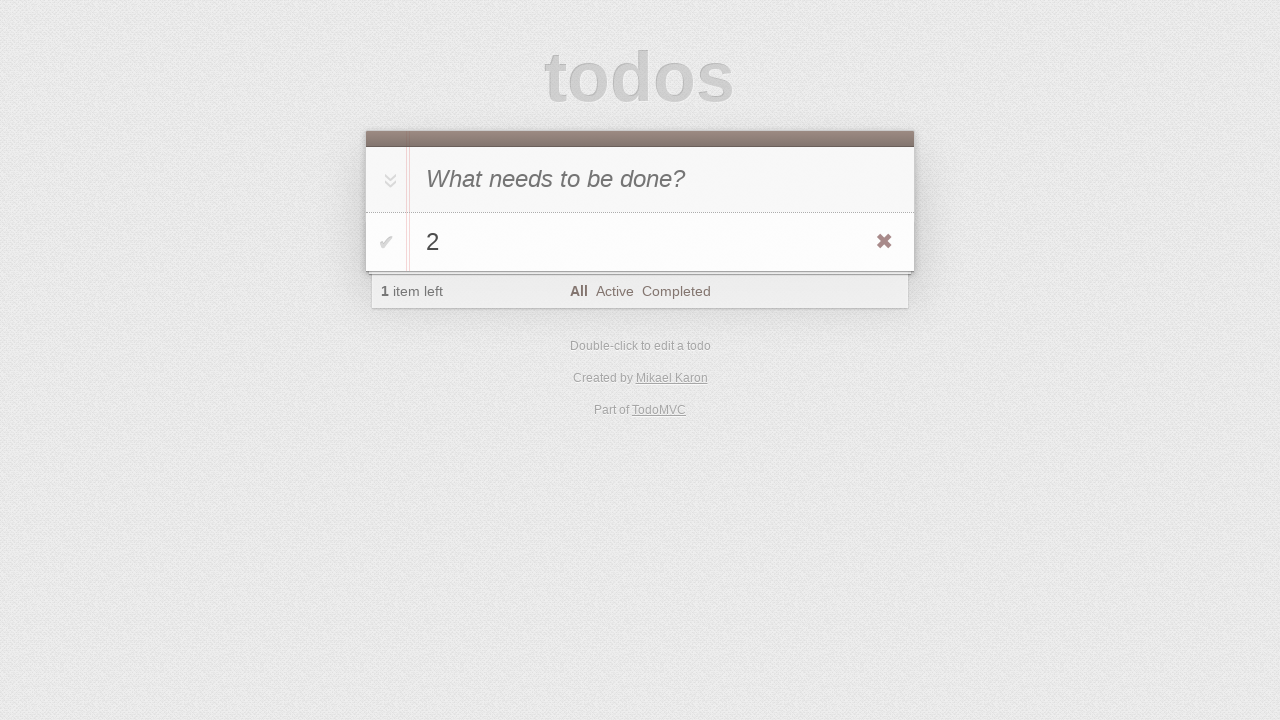